Automates the Human Benchmark typing test by extracting the text to be typed from the page and typing it using keyboard simulation.

Starting URL: https://humanbenchmark.com/tests/typing

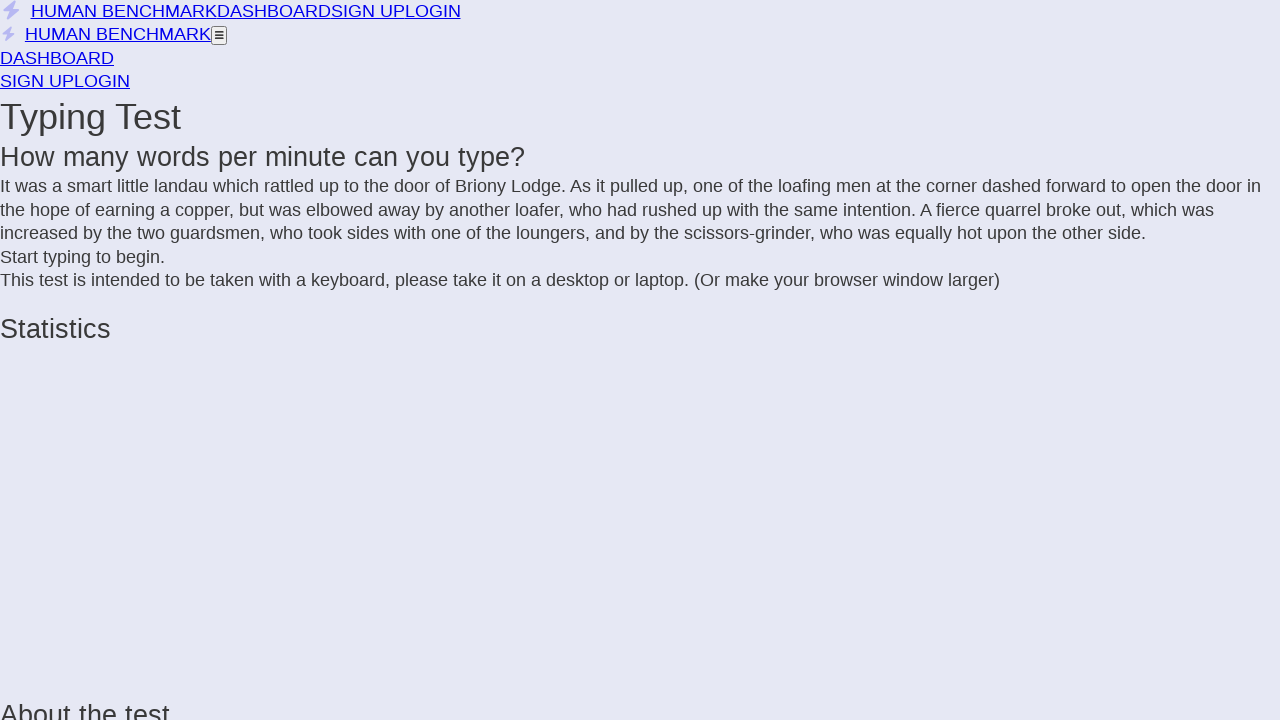

Waited for typing test to load - incomplete text spans appeared
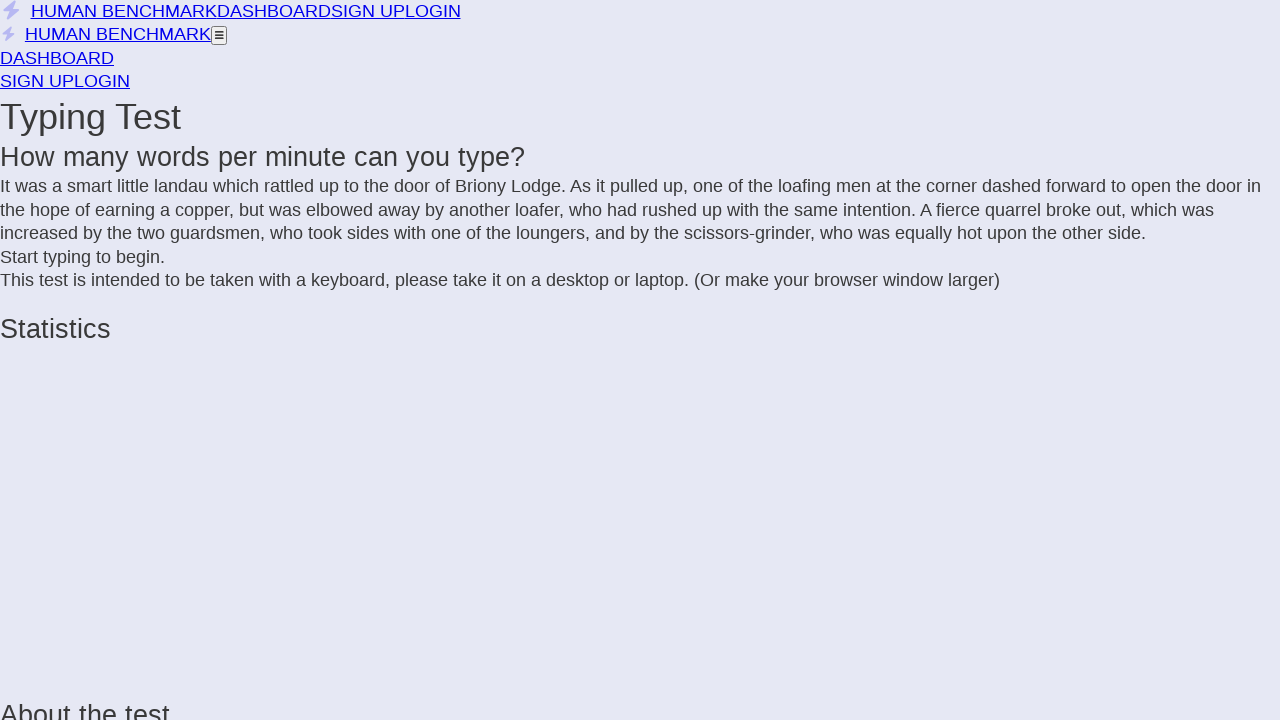

Extracted all incomplete text spans from the page
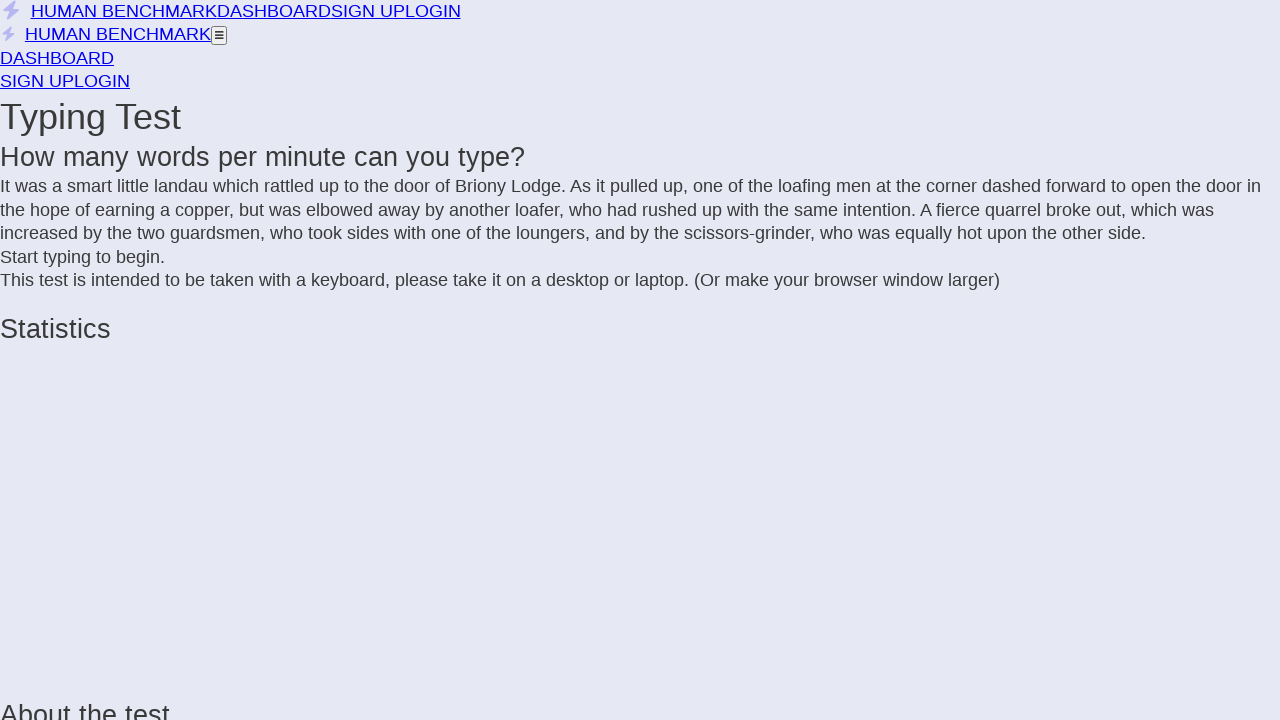

Concatenated text to type: 'It was a smart little landau which rattled up to the door of Briony Lodge. As it pulled up, one of the loafing men at the corner dashed forward to open the door in the hope of earning a copper, but was elbowed away by another loafer, who had rushed up with the same intention. A fierce quarrel broke out, which was increased by the two guardsmen, who took sides with one of the loungers, and by the scissors-grinder, who was equally hot upon the other side.'
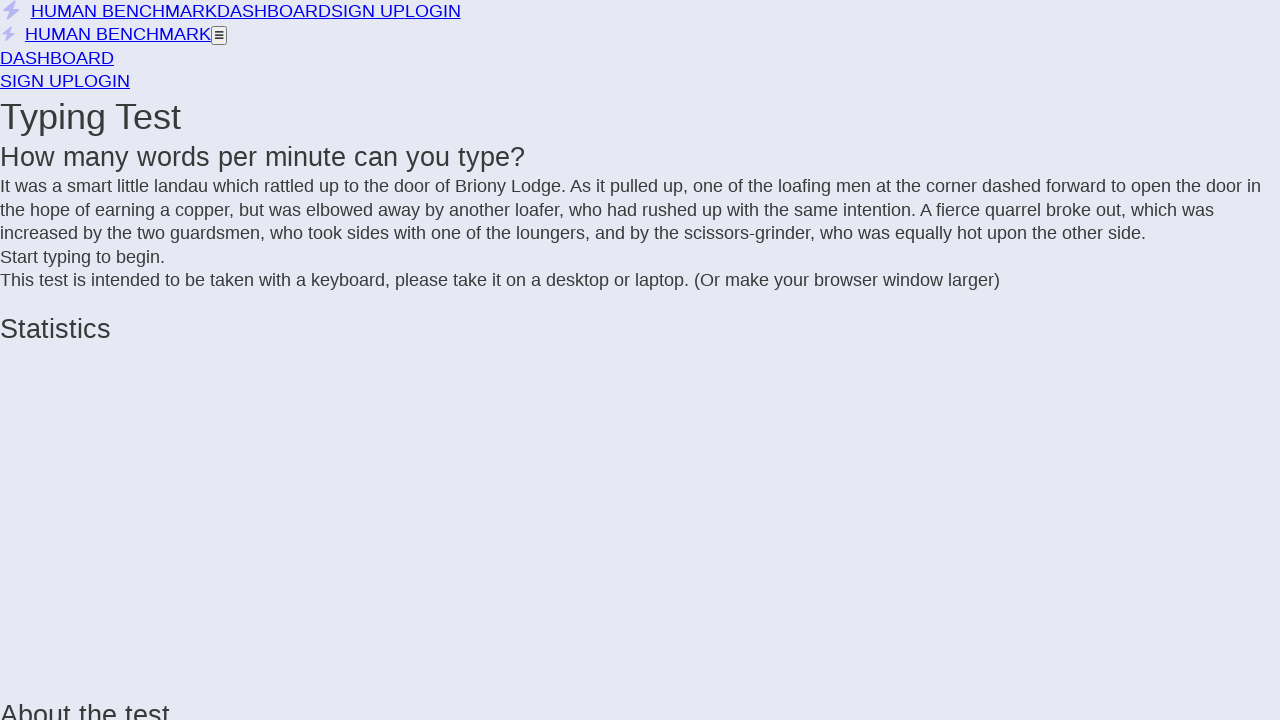

Clicked on typing area to focus it at (640, 211) on div.letters
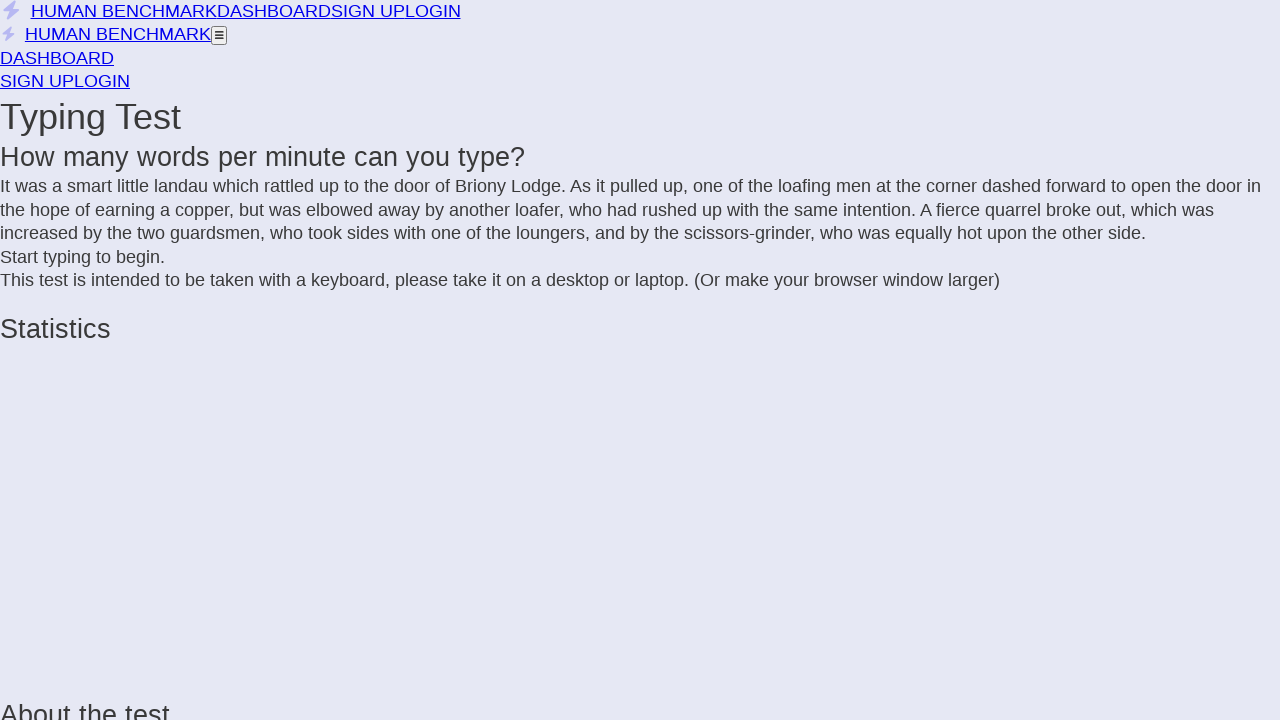

Typed extracted text using keyboard simulation
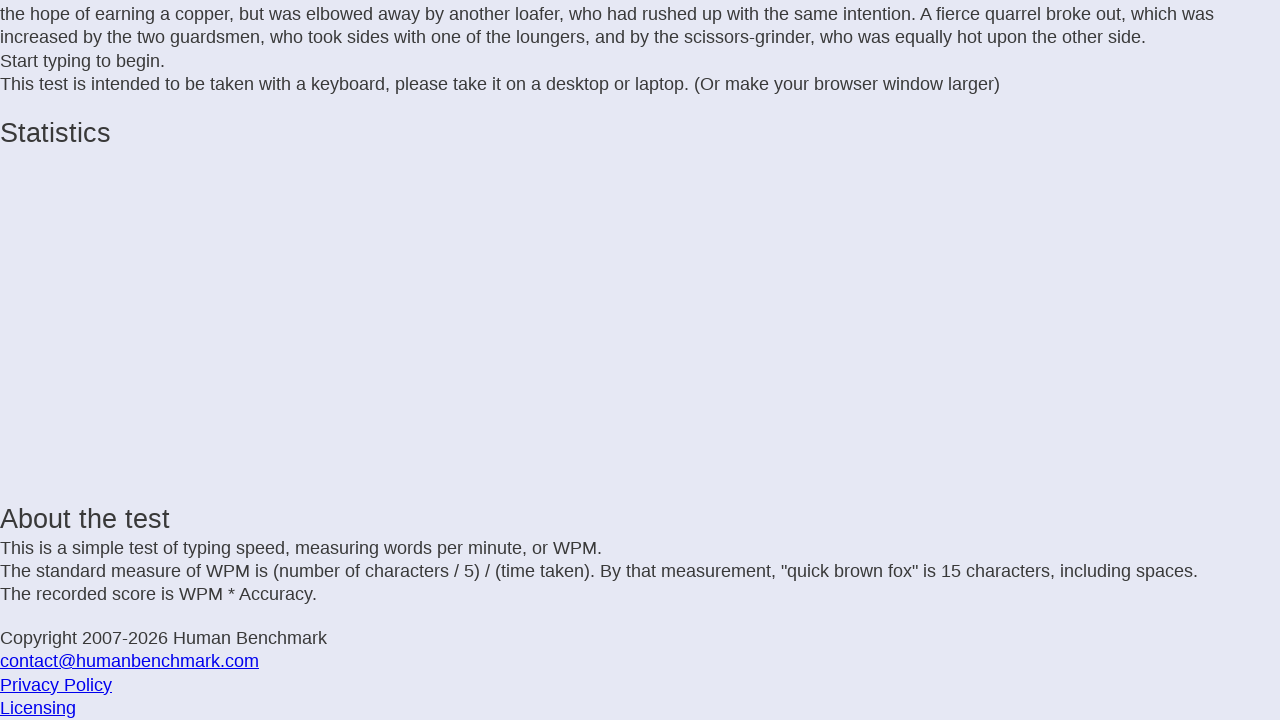

Waited 2 seconds to see the test result
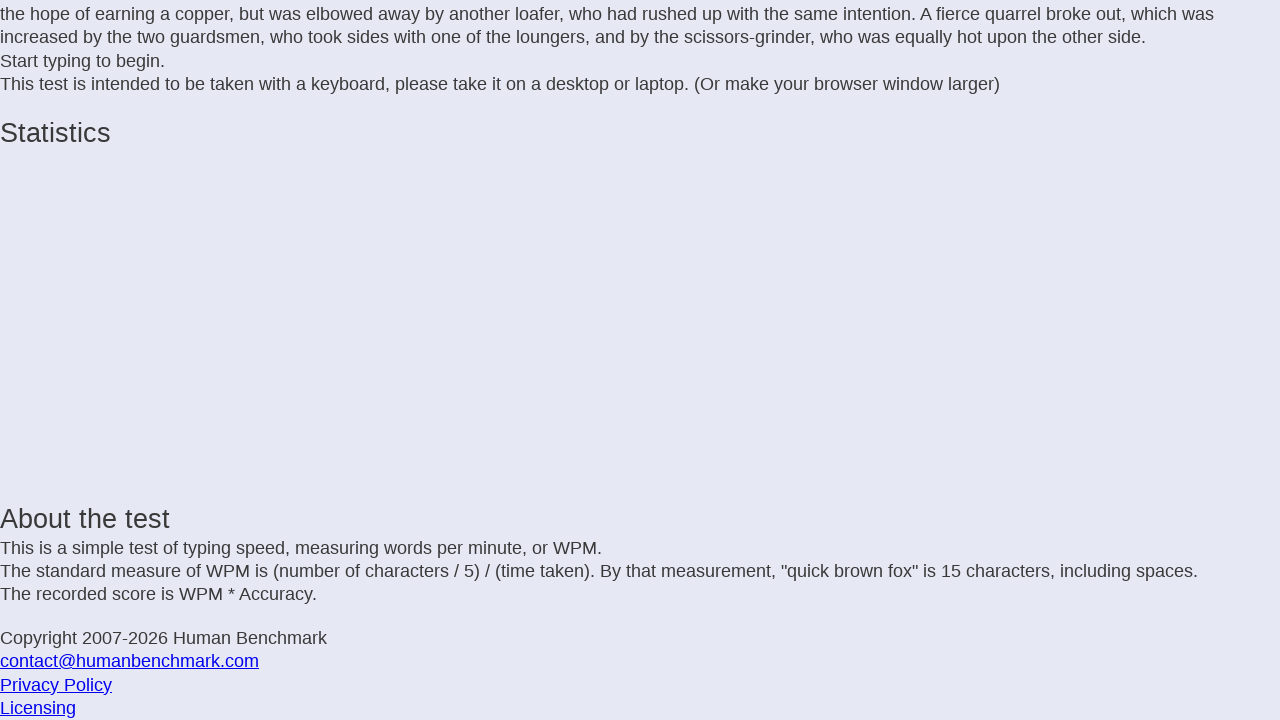

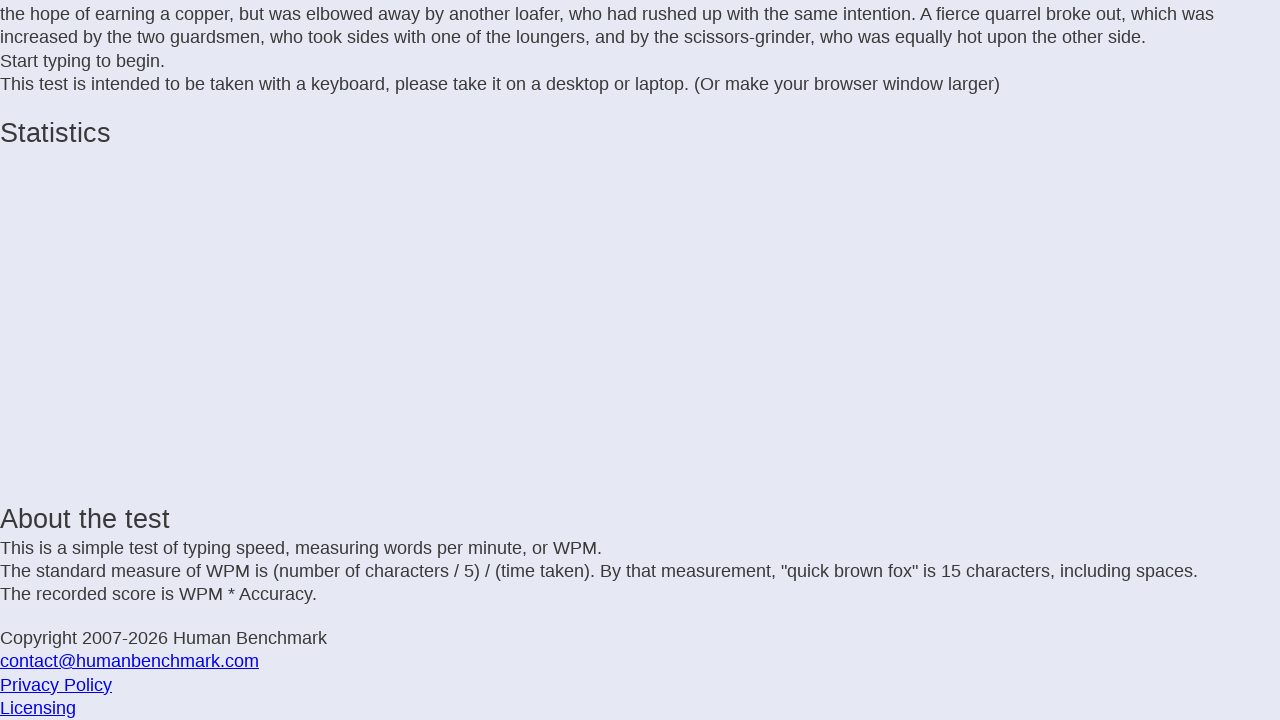